Tests A/B Testing page by clicking on the A/B Testing link and verifying the page content

Starting URL: https://the-internet.herokuapp.com/

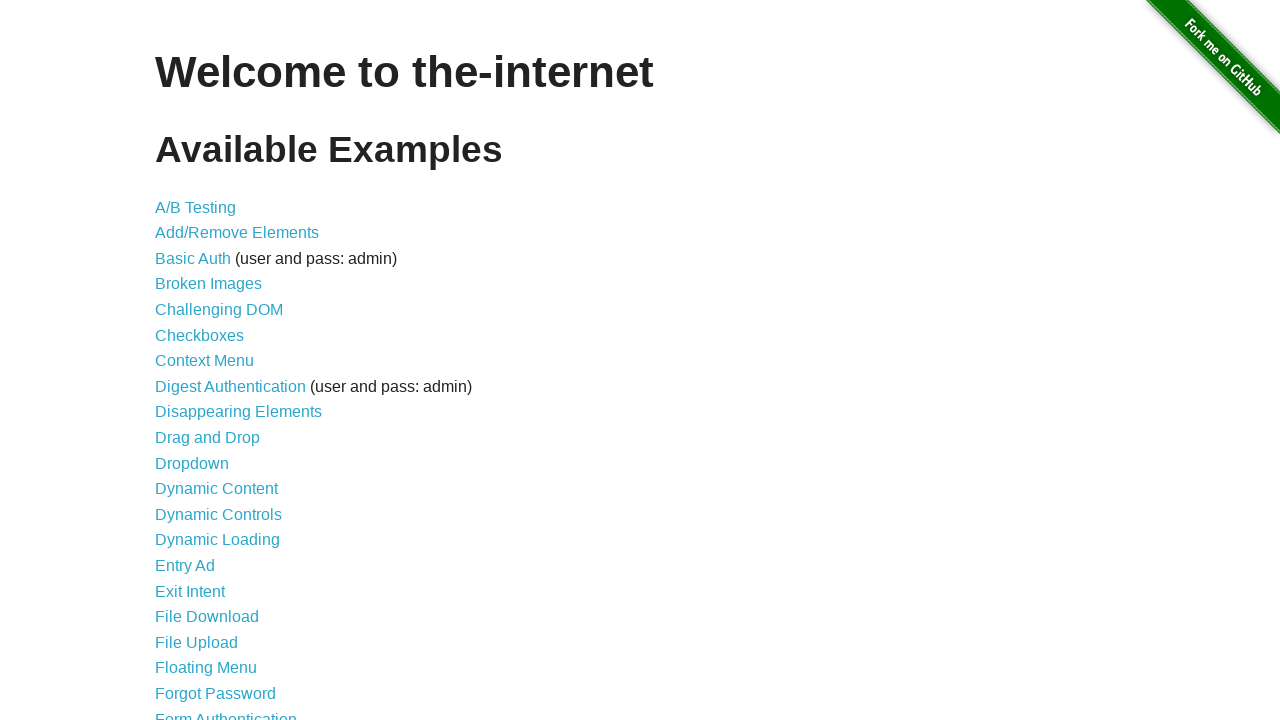

Clicked on A/B Testing link at (196, 207) on xpath=//*[@id="content"]/ul/li[1]/a
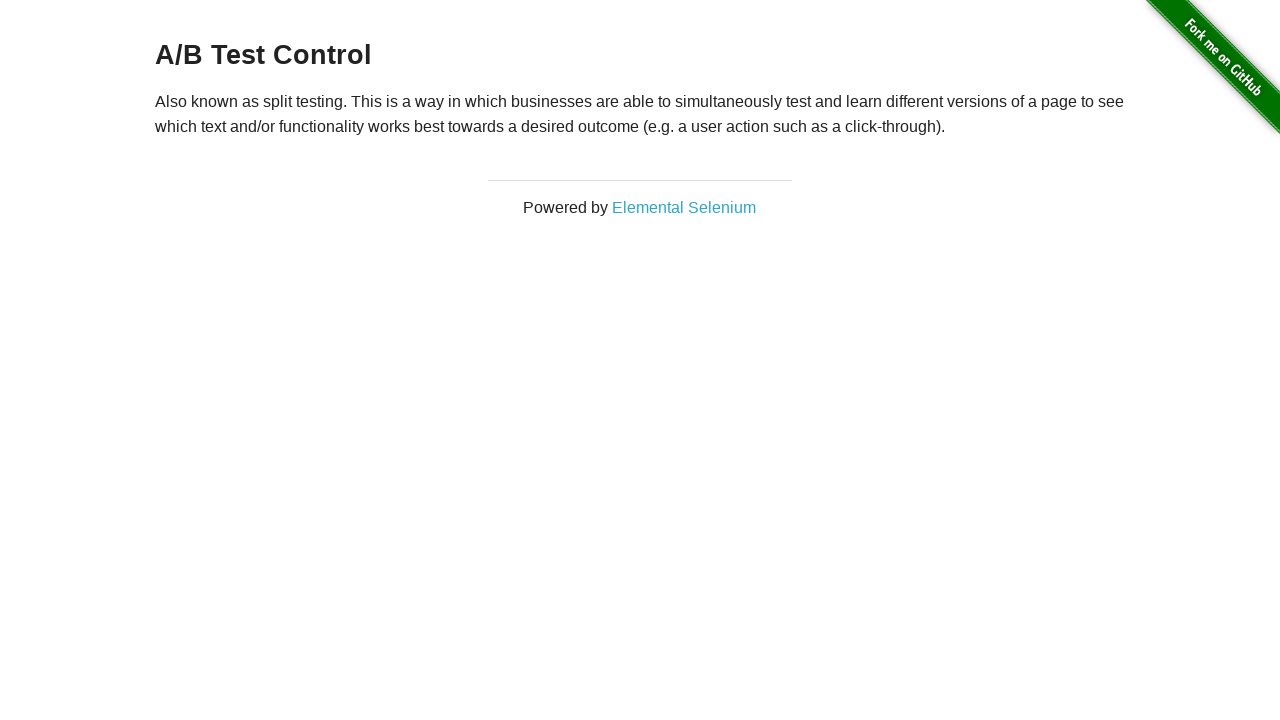

A/B Testing page loaded and heading verified
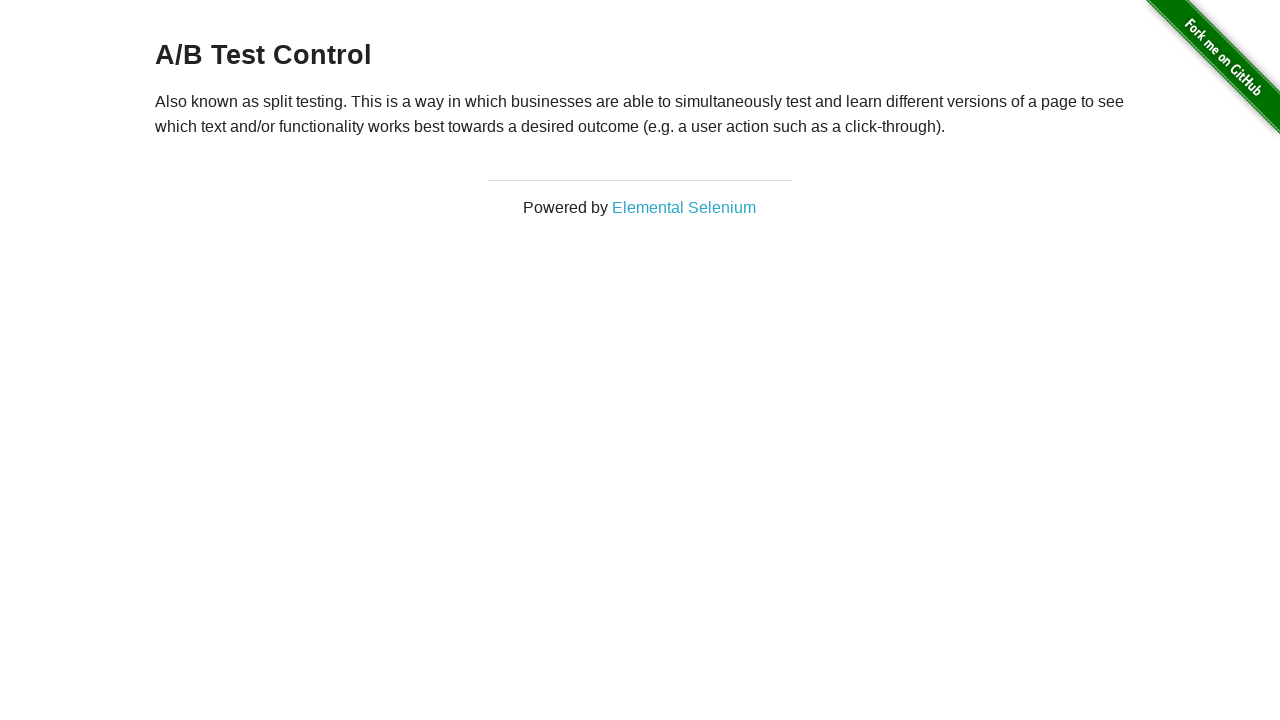

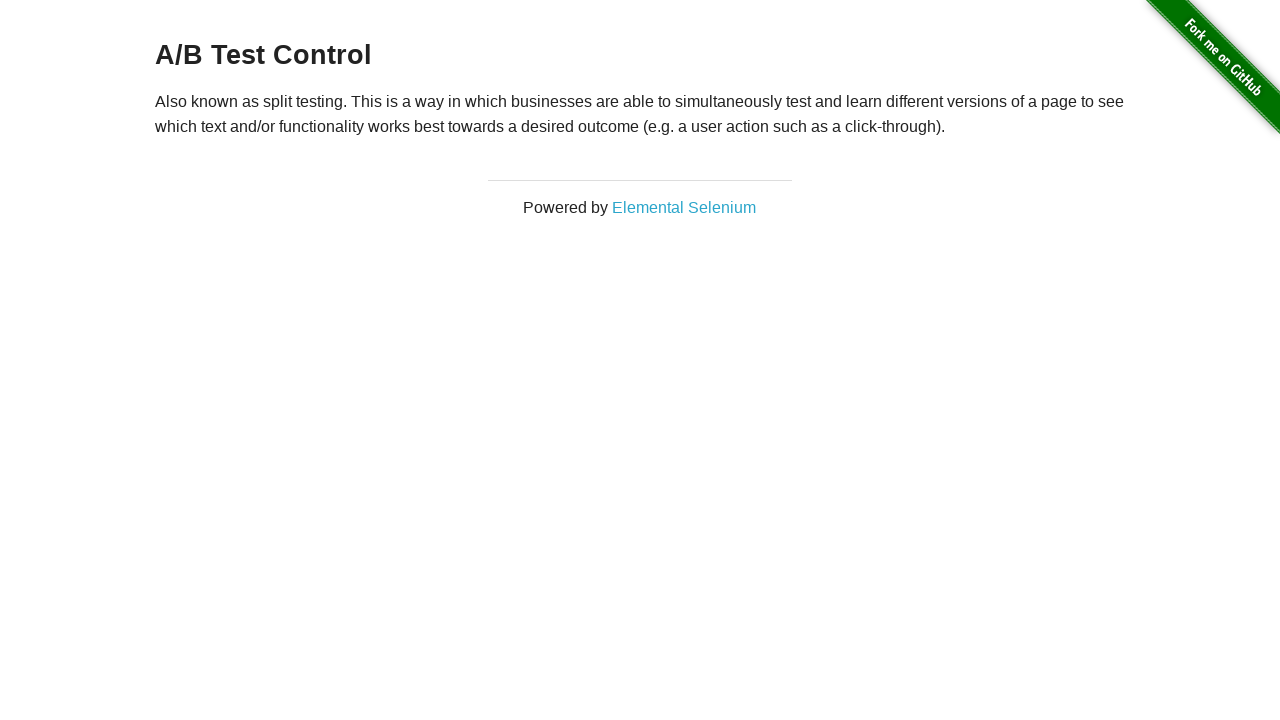